Tests that the text input field is cleared after adding a todo item

Starting URL: https://demo.playwright.dev/todomvc

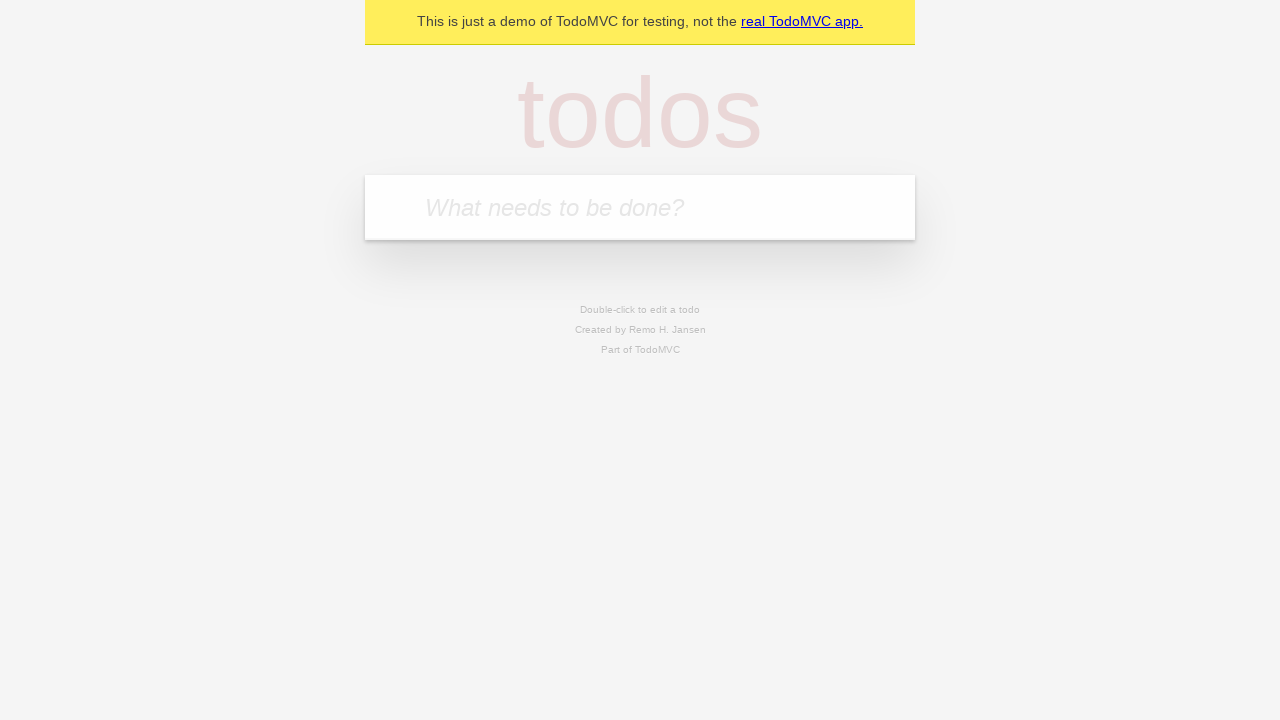

Filled input field with 'buy some cheese' on .new-todo
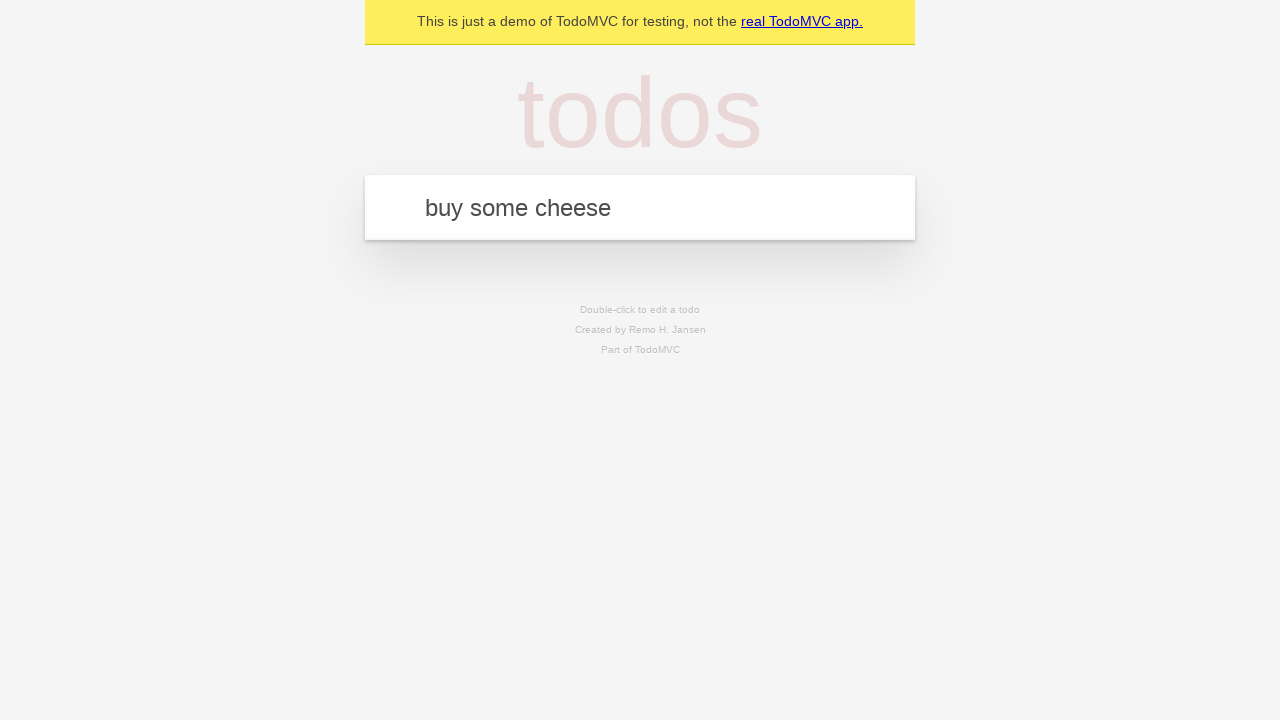

Pressed Enter to add todo item on .new-todo
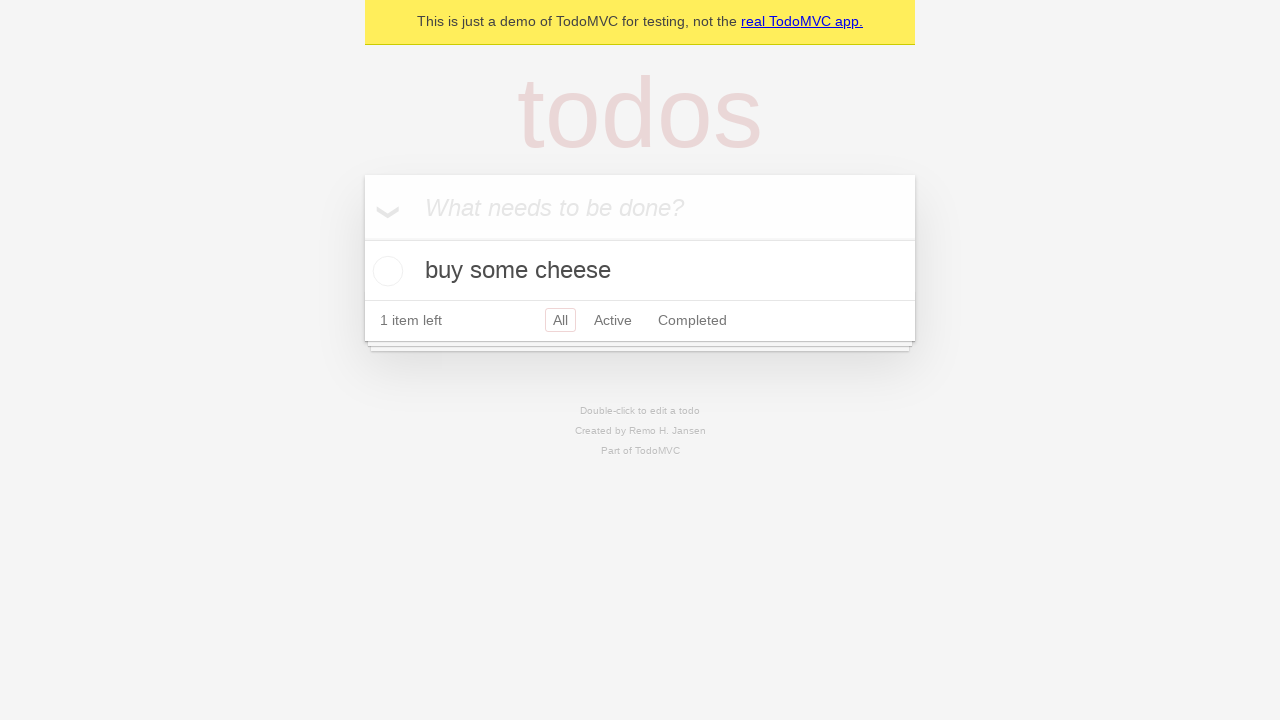

Todo item appeared in list
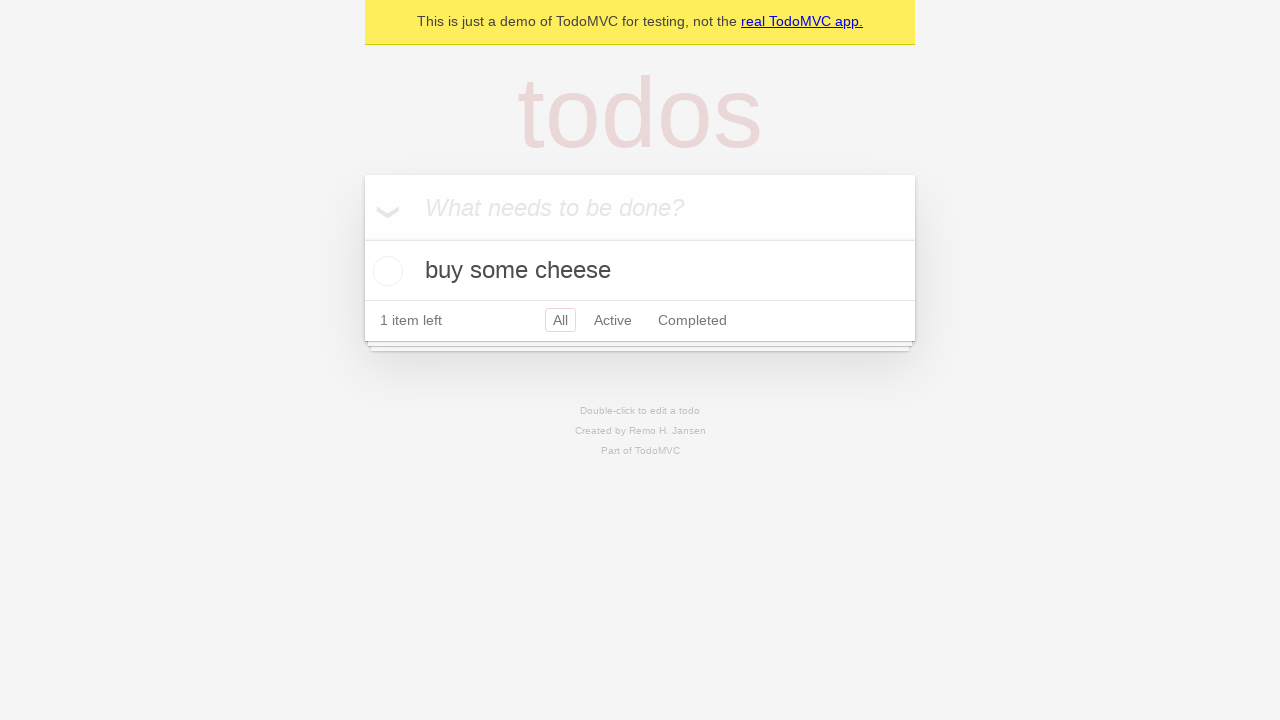

Verified that text input field was cleared after adding item
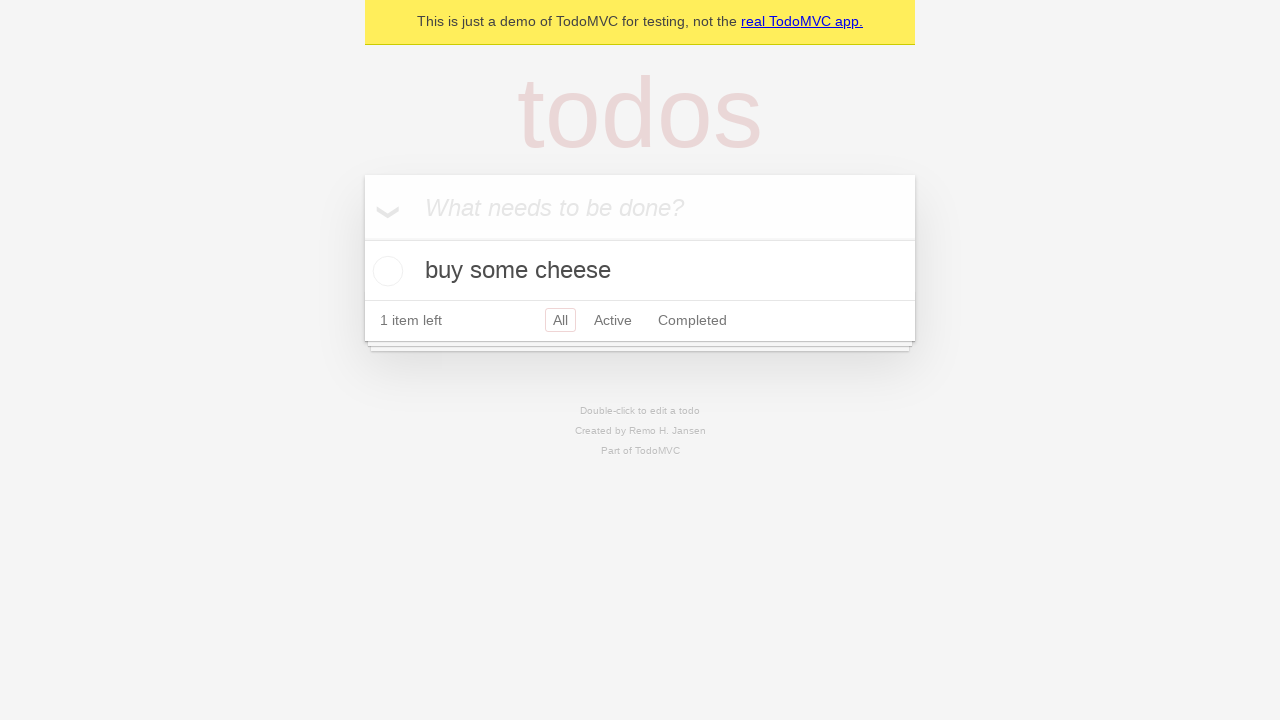

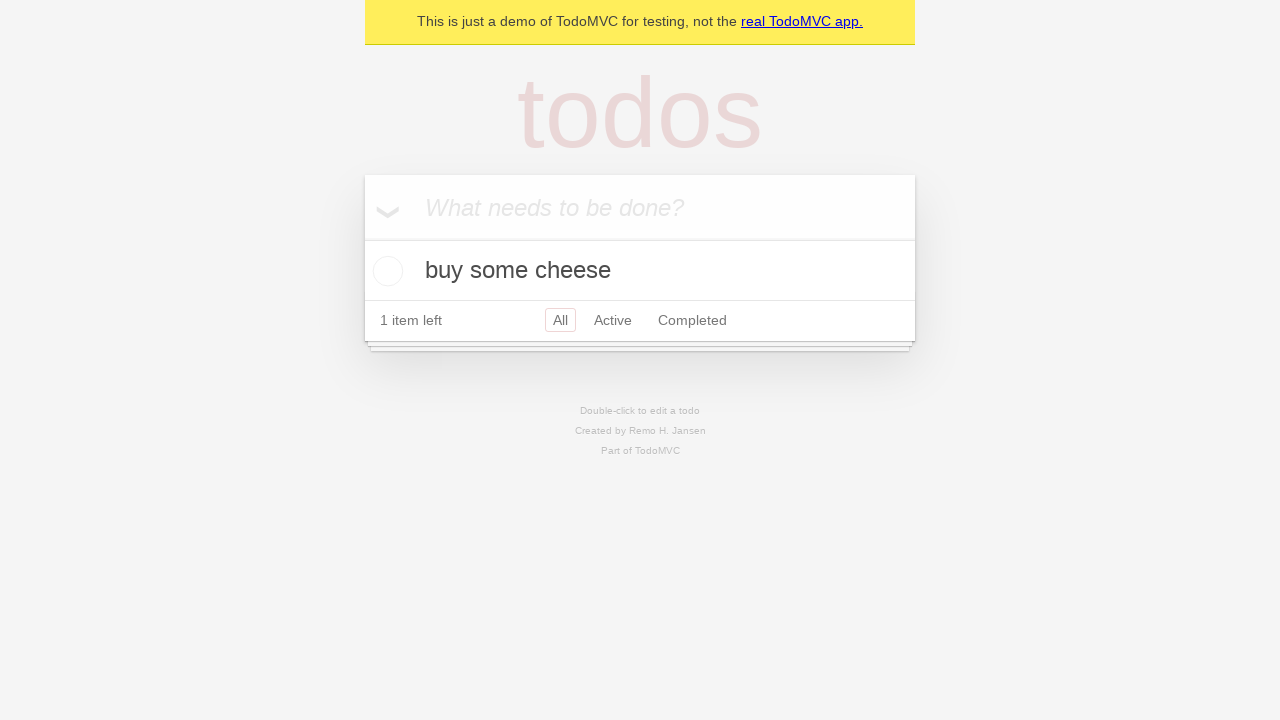